Tests infinite scroll functionality by clicking on the Infinite Scroll link, scrolling to the bottom and top of the page, and verifying that infinite scroll text is visible

Starting URL: https://the-internet.herokuapp.com/

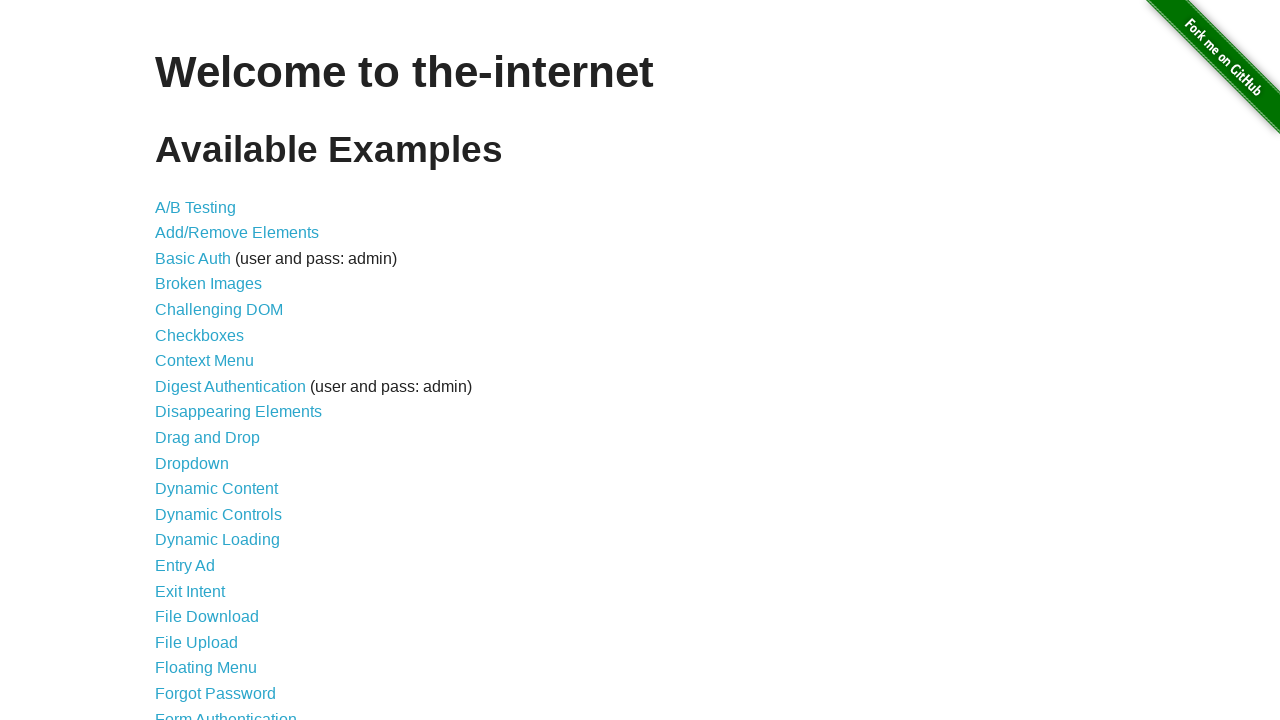

Clicked on Infinite Scroll link at (201, 360) on a[href='/infinite_scroll']
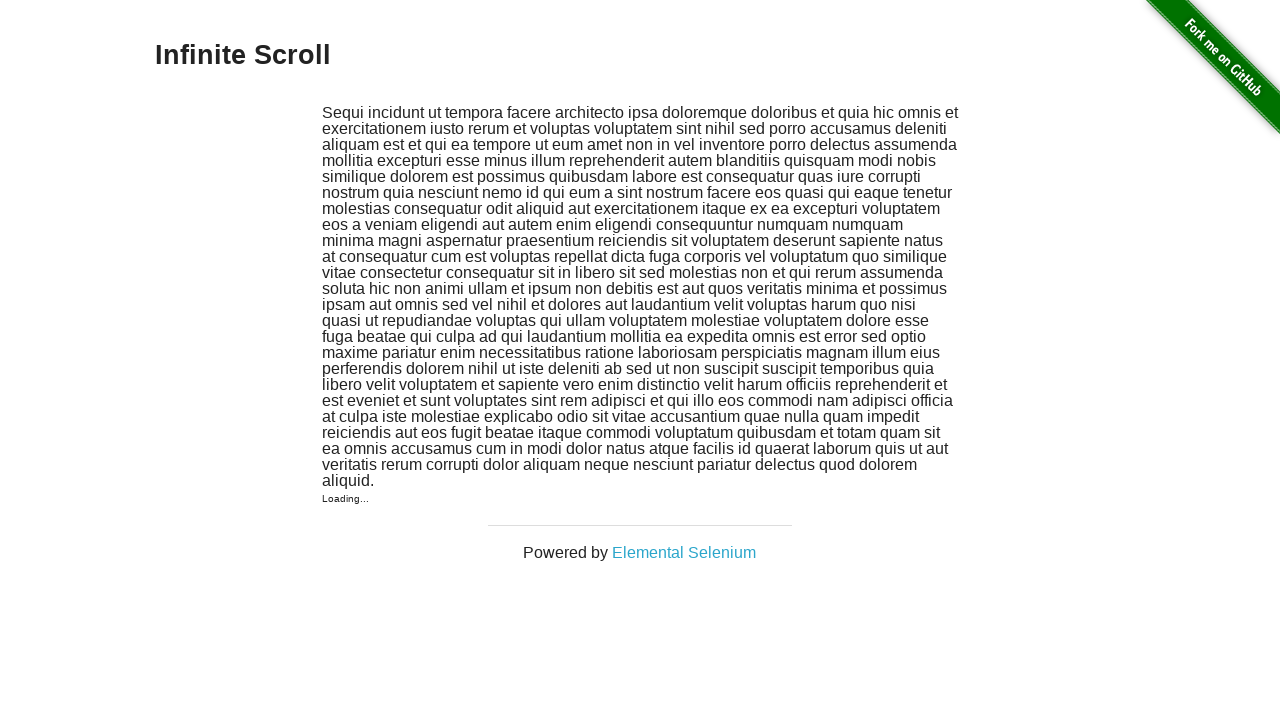

Waited for page to load (networkidle)
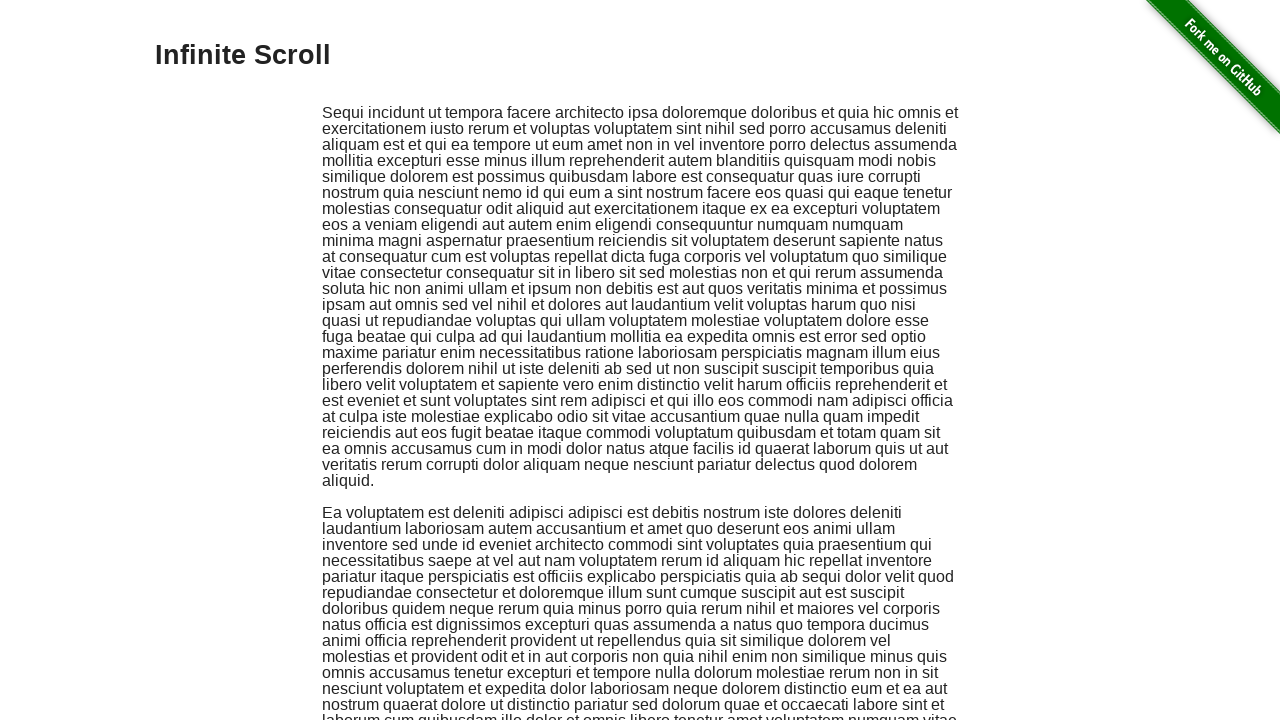

Scrolled to bottom of page
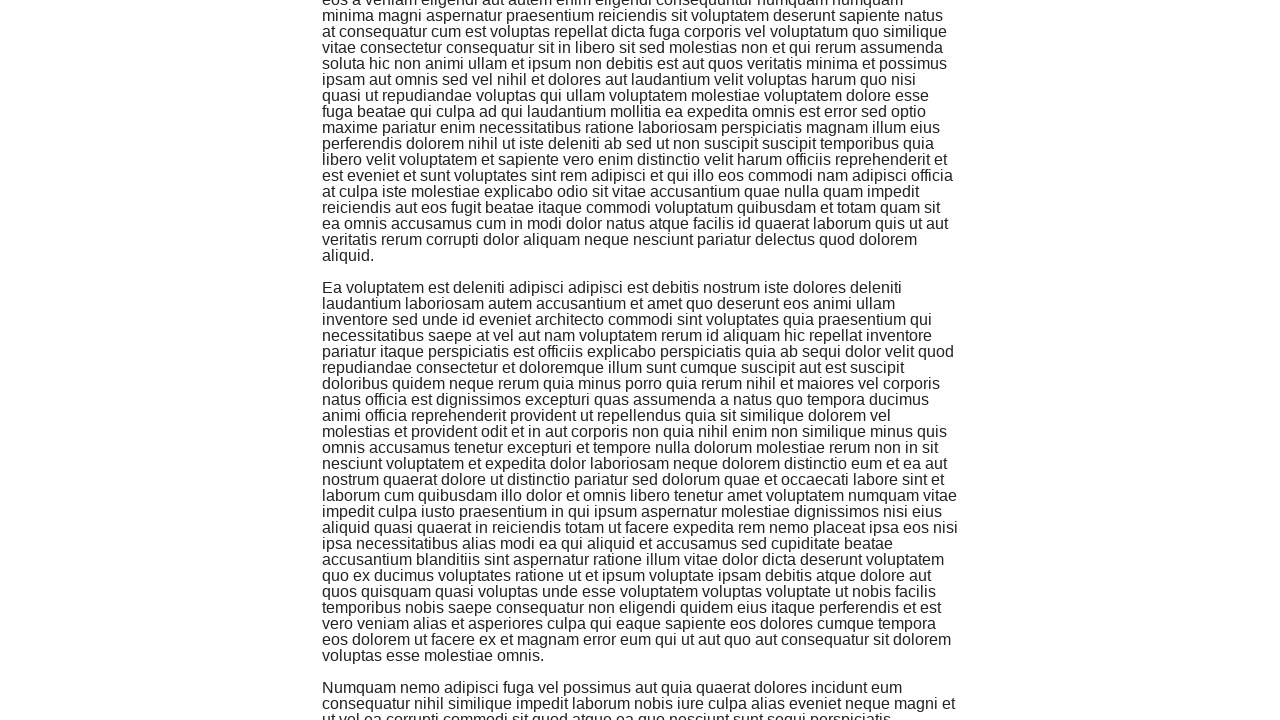

Waited 1.5 seconds for new content to load
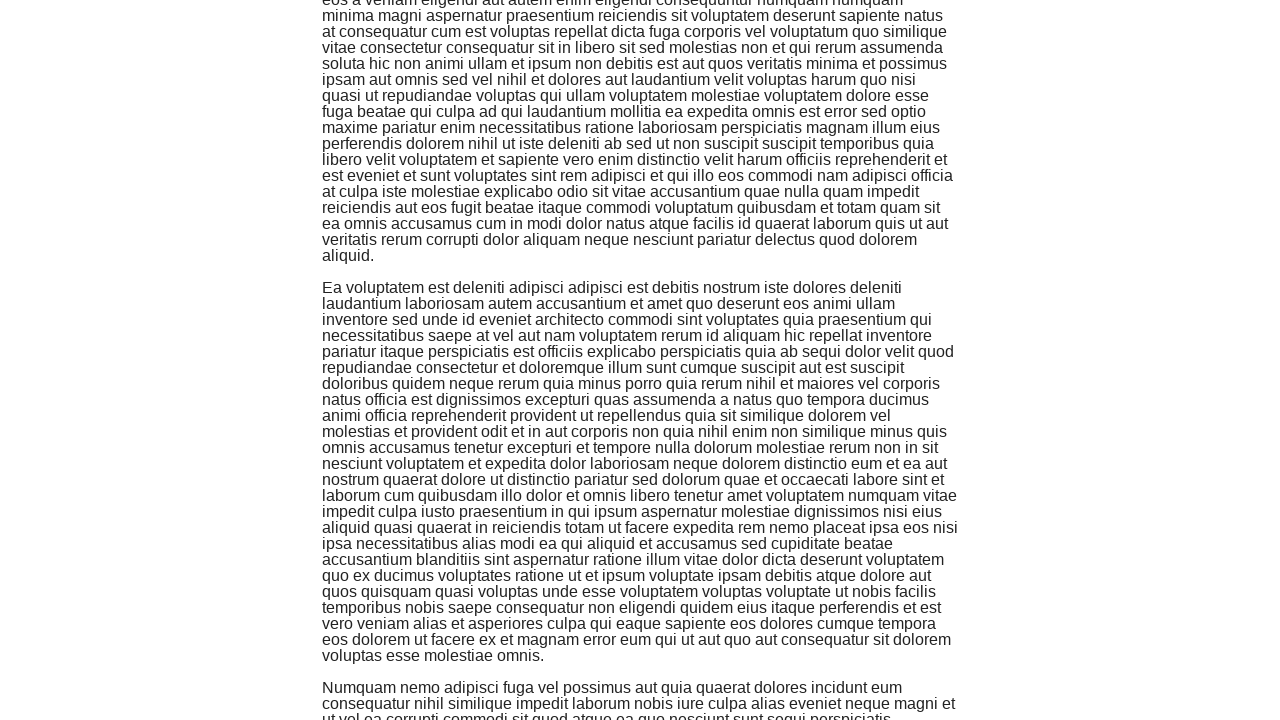

Scrolled back to top of page
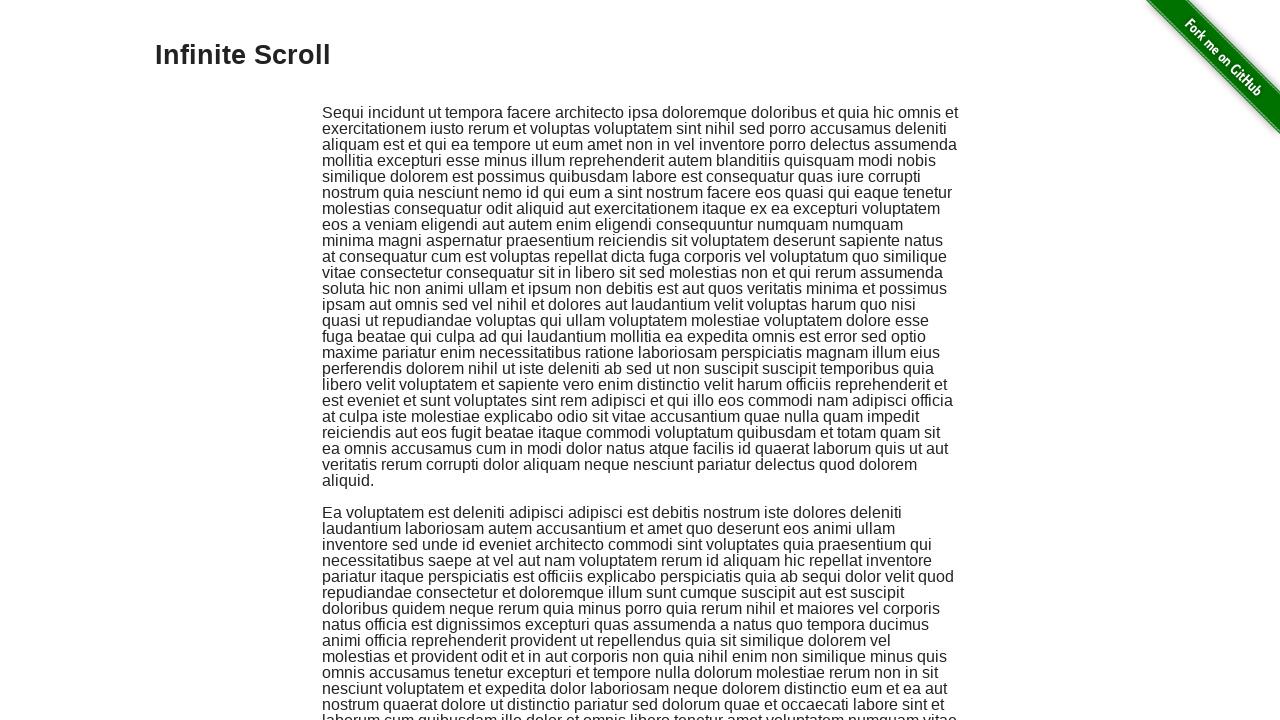

Verified infinite scroll content is visible
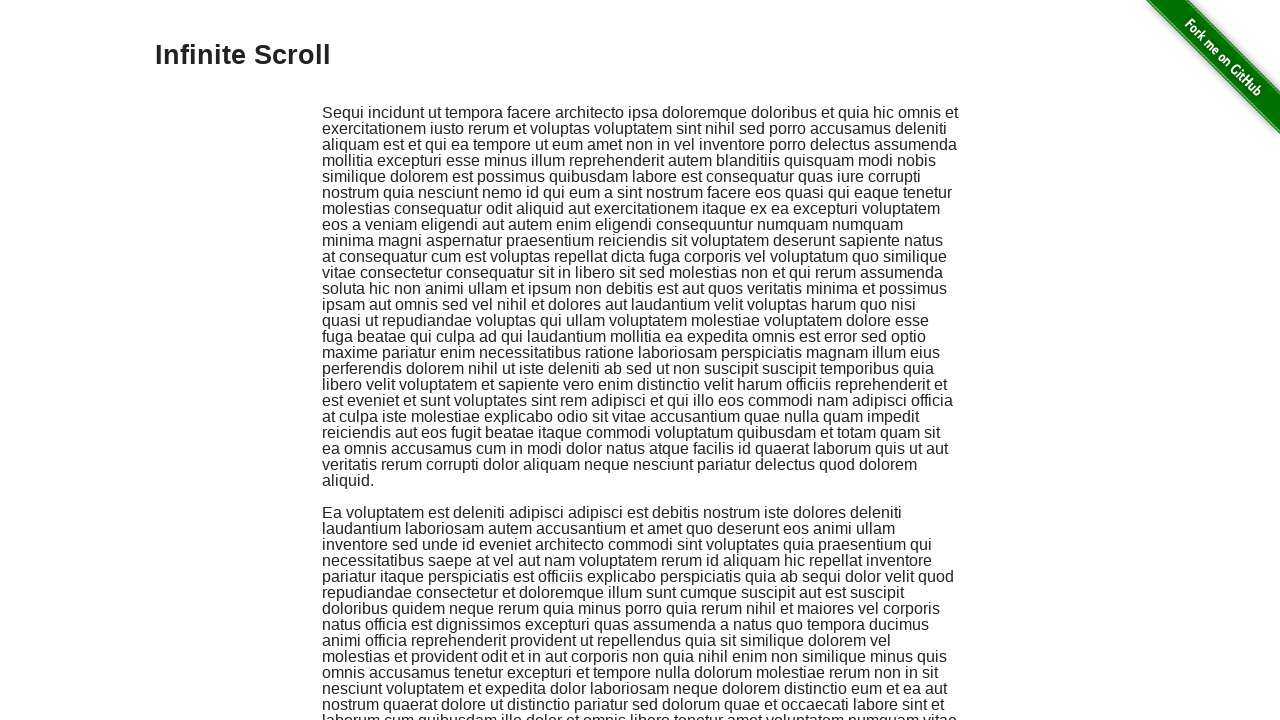

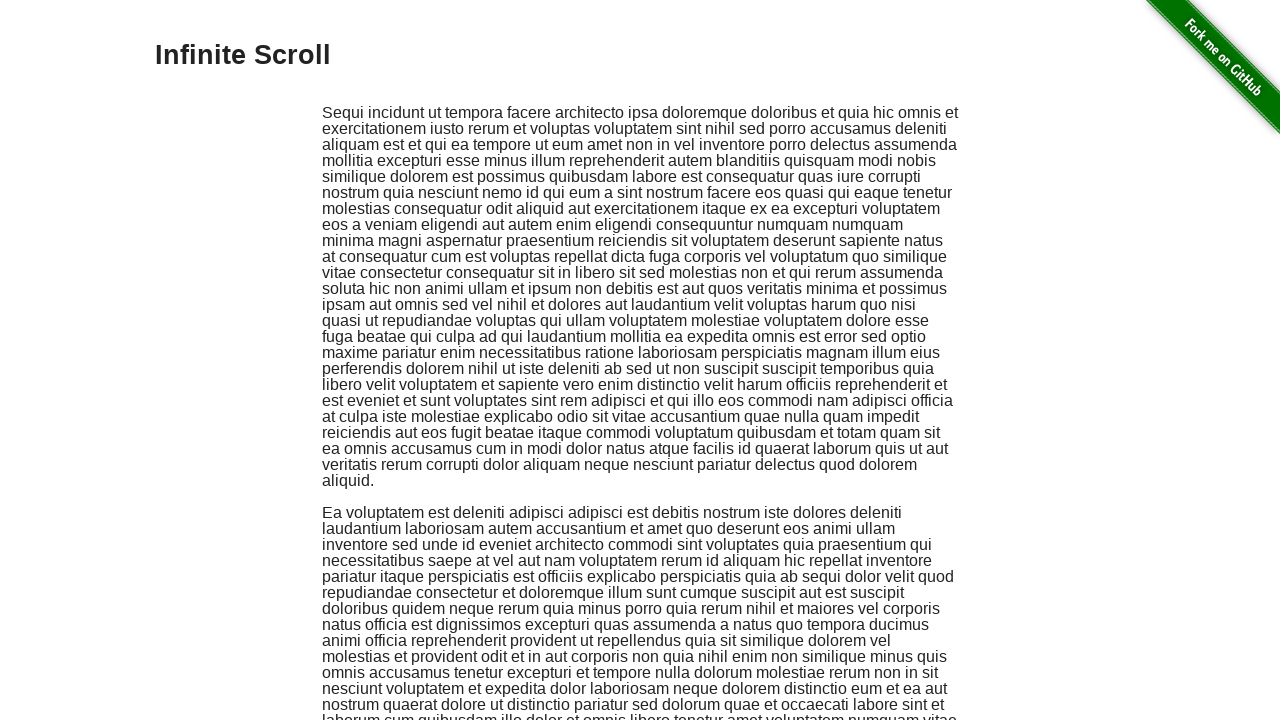